Tests browser alert handling by clicking a submit button, accepting a JavaScript confirm dialog, then solving a mathematical captcha by reading a value, calculating log(abs(12*sin(x))), and submitting the answer.

Starting URL: http://suninjuly.github.io/alert_accept.html

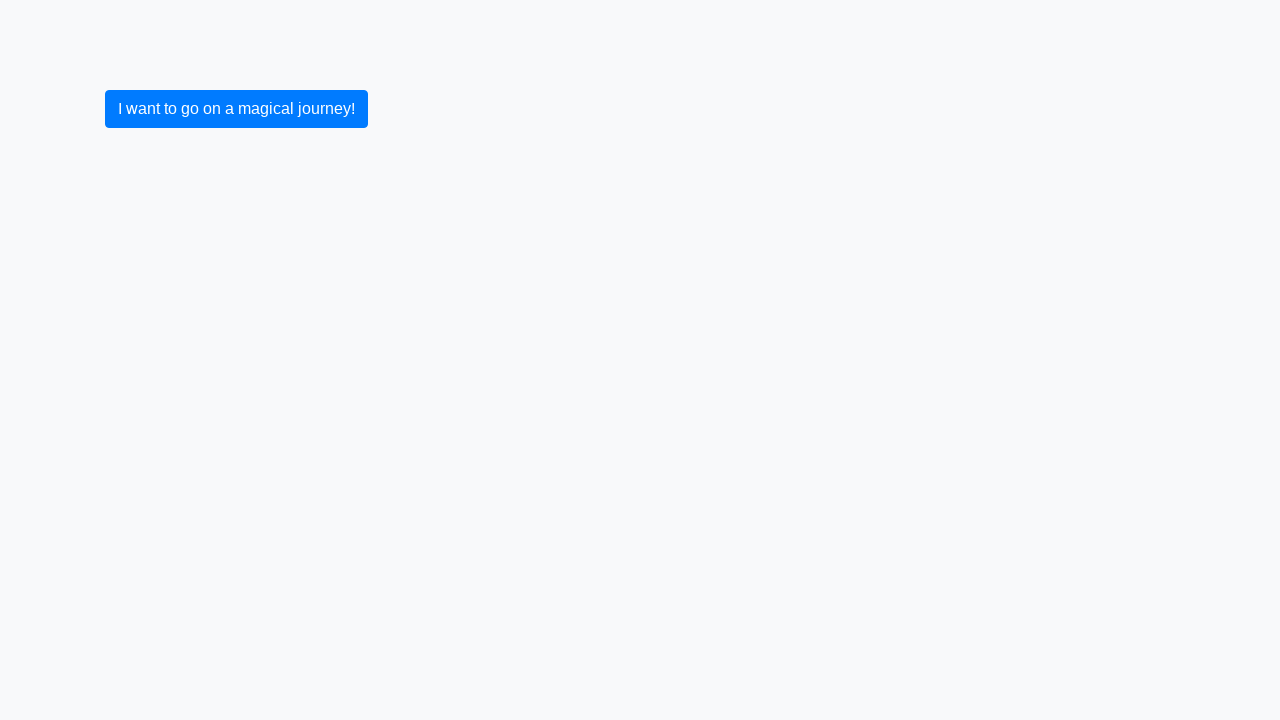

Set up dialog handler to accept confirm dialogs
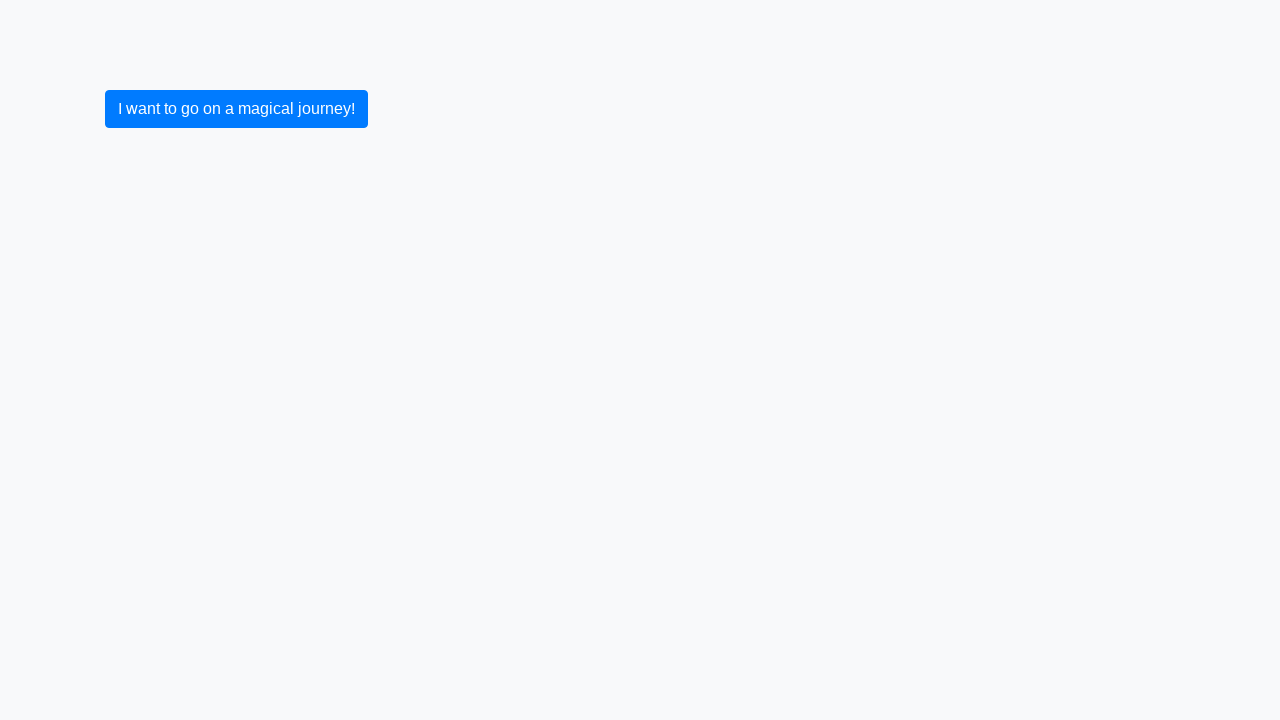

Clicked submit button to trigger JavaScript confirm dialog at (236, 109) on [type="submit"]
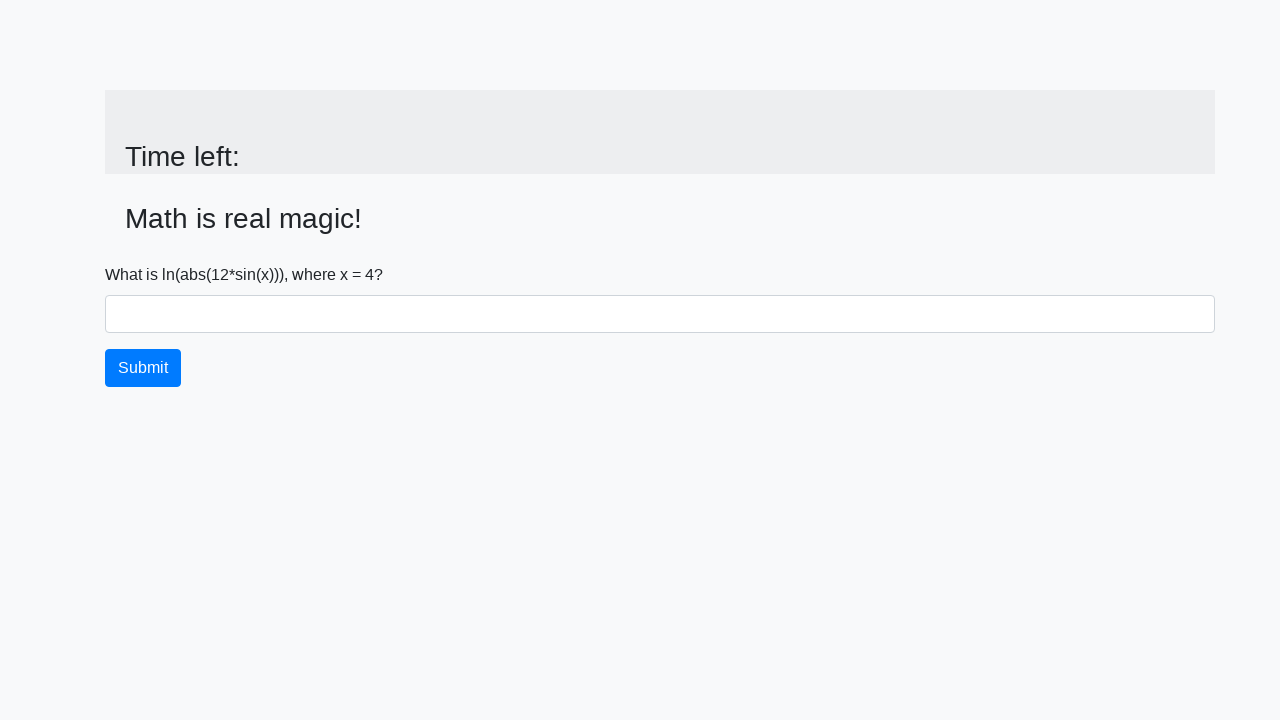

Waited for input_value element to appear after accepting dialog
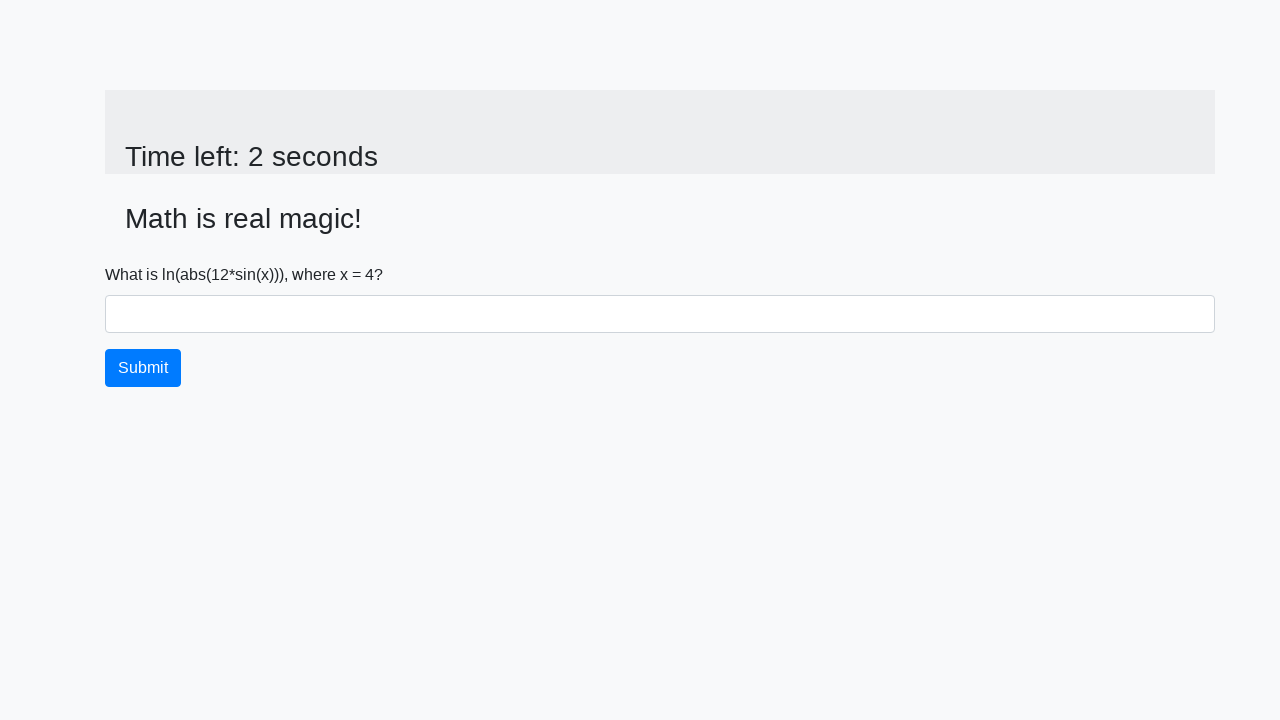

Read x value from page: 4
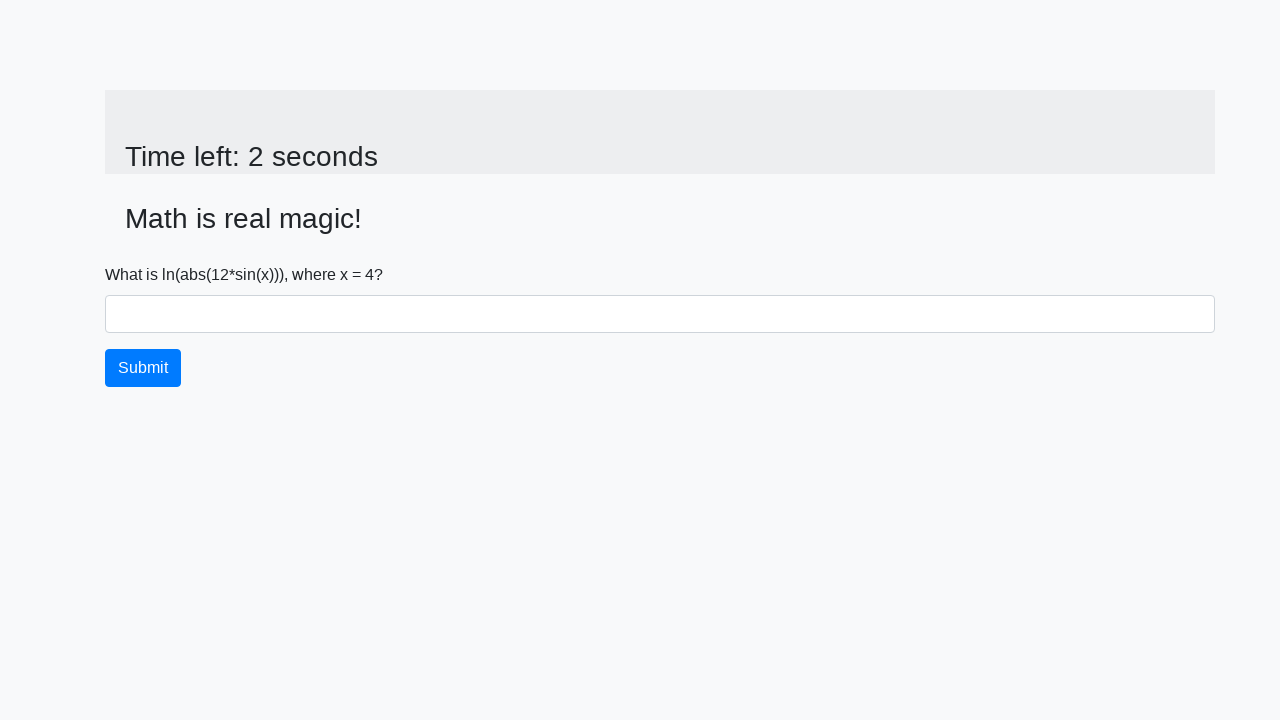

Calculated answer using log(abs(12*sin(4))): 2.2062536857208763
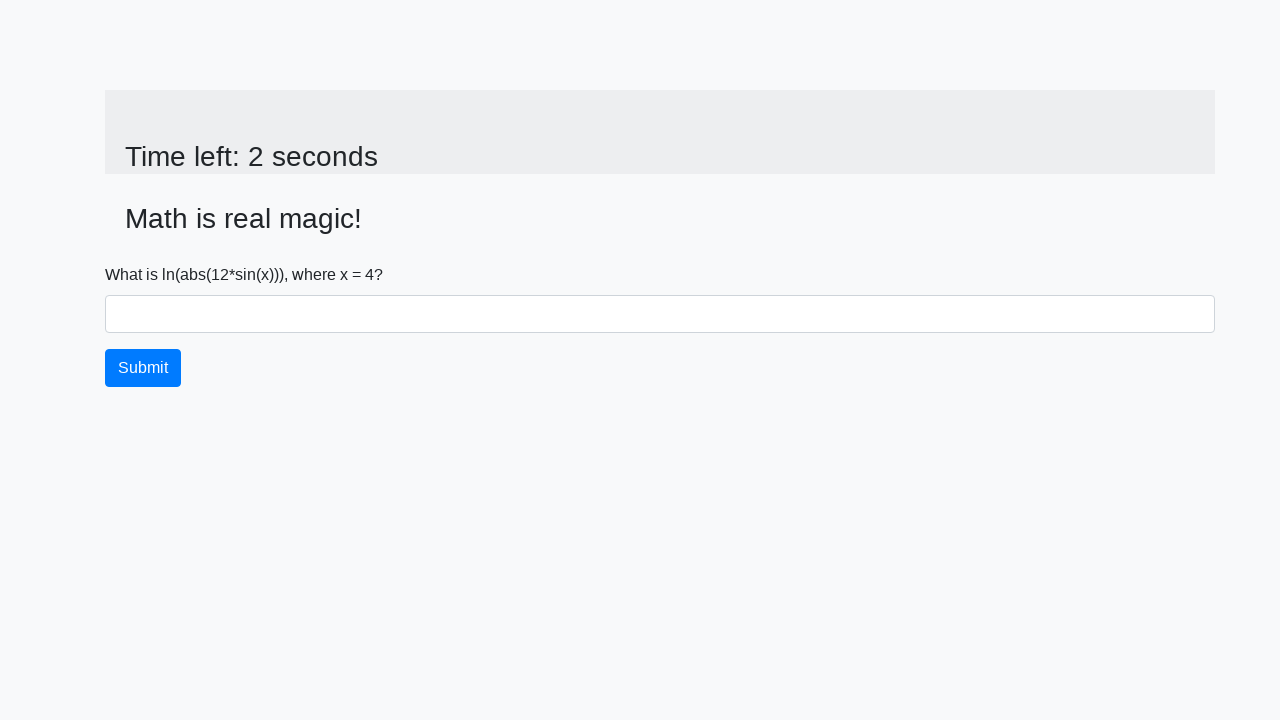

Filled answer field with calculated value: 2.2062536857208763 on #answer
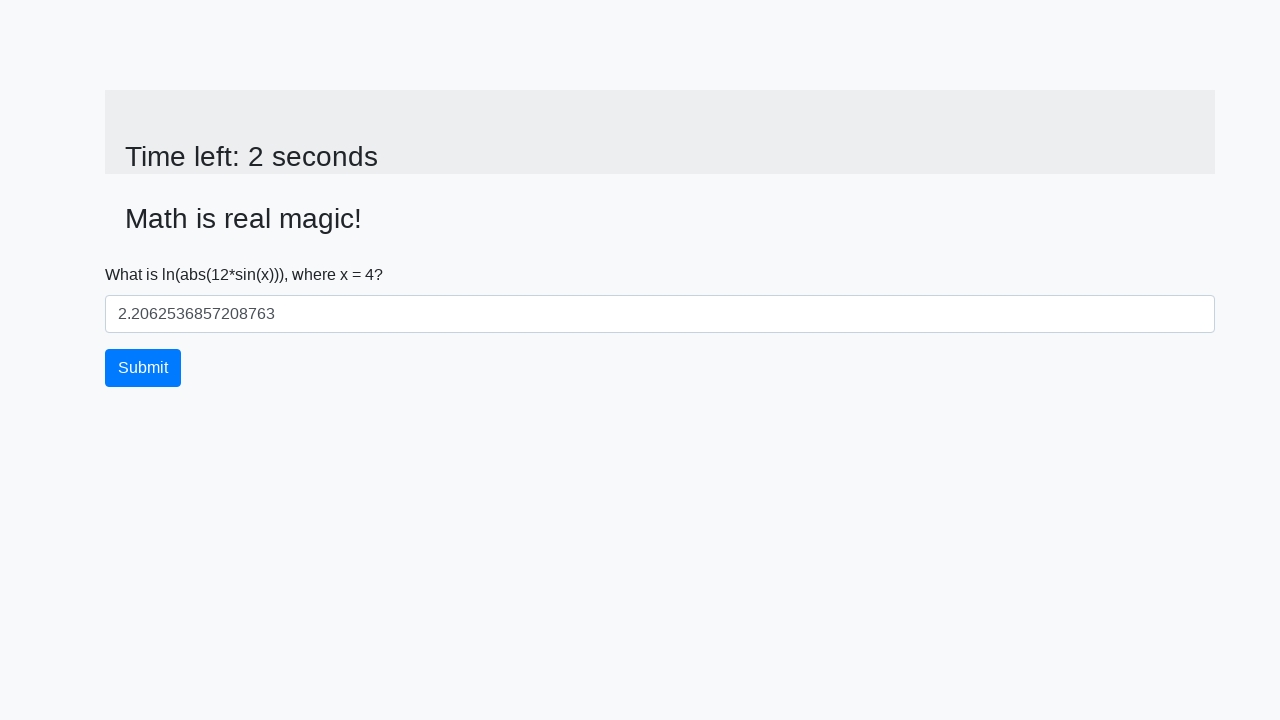

Clicked submit button to verify the calculated answer at (143, 368) on [type="submit"]
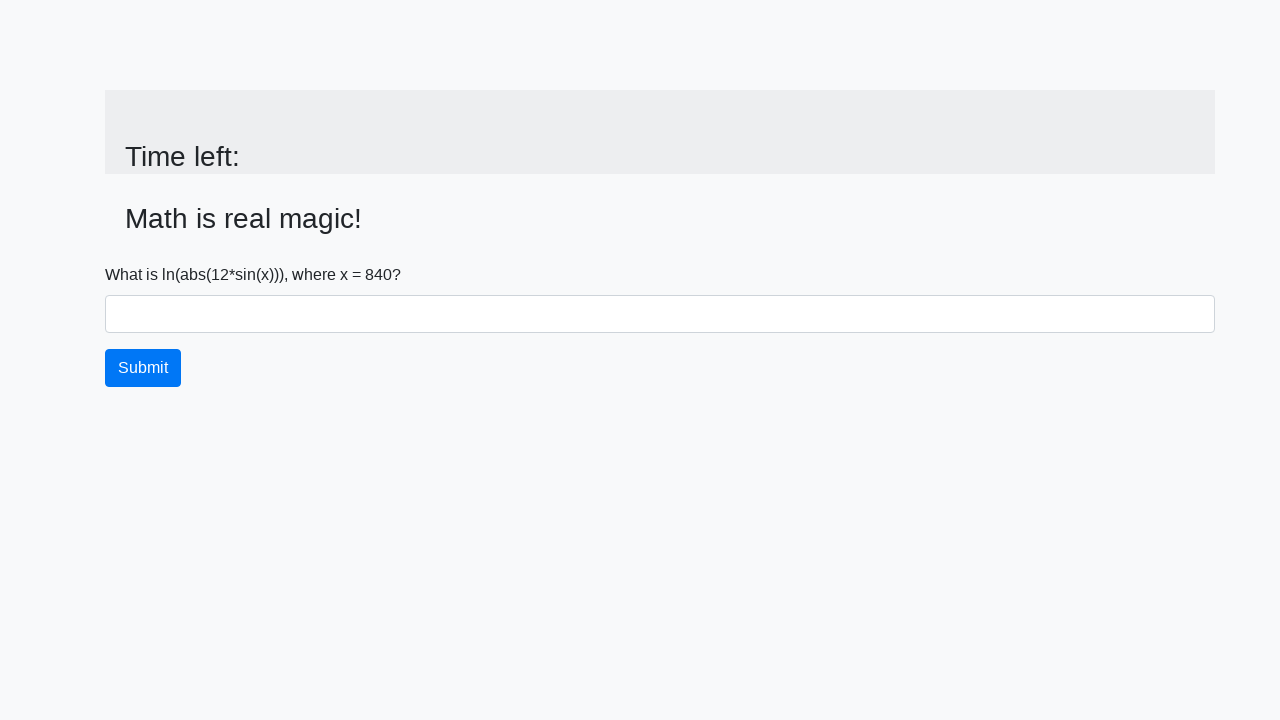

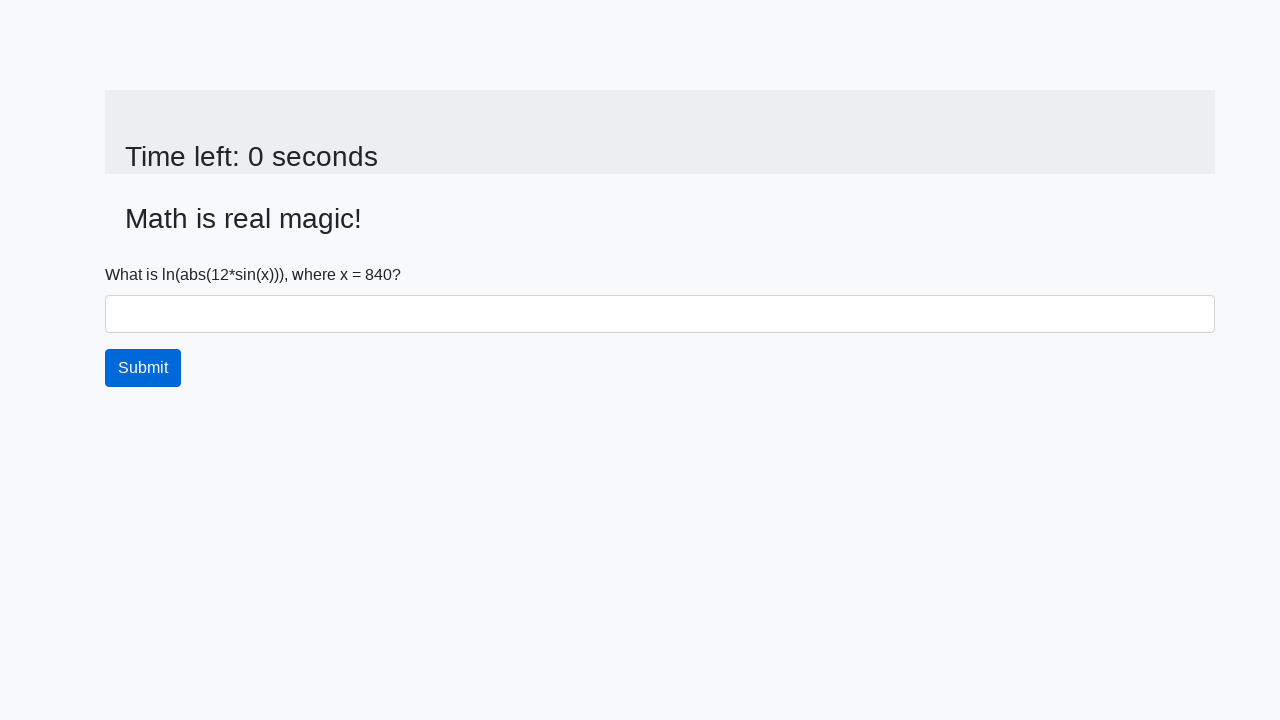